Tests the ability to unselect the second checkbox by clicking it

Starting URL: https://the-internet.herokuapp.com/checkboxes

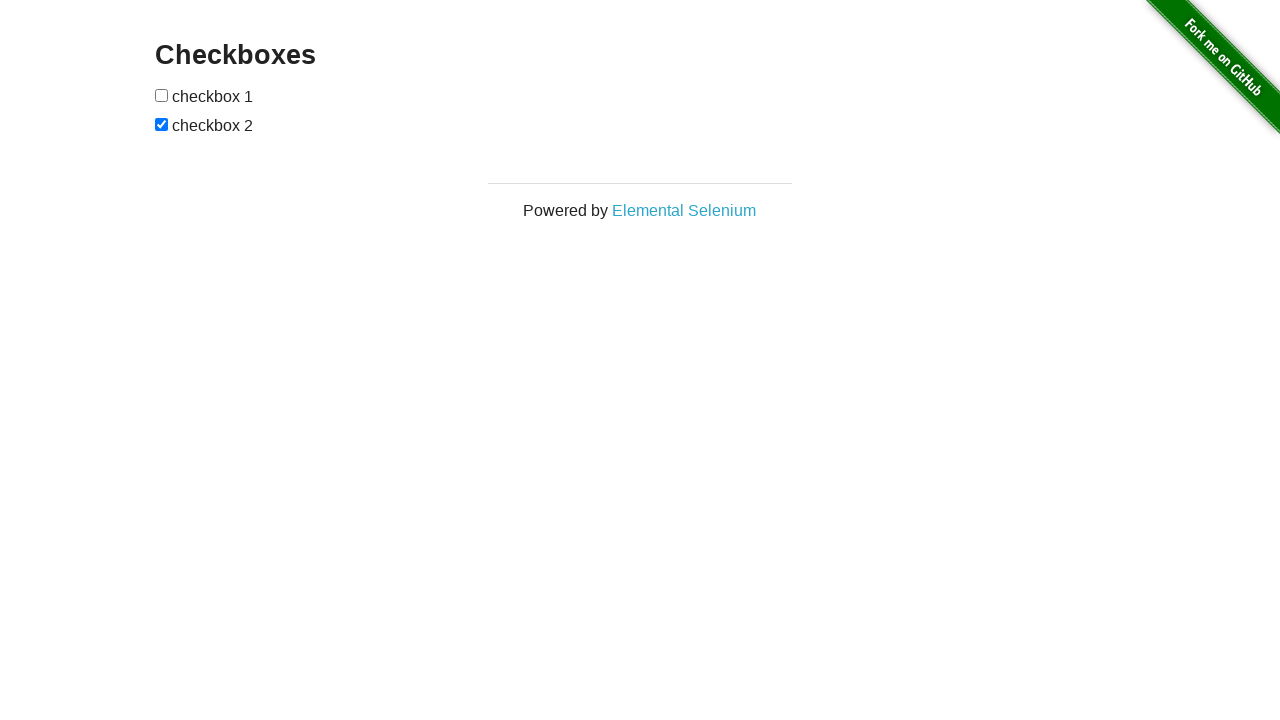

Waited for checkboxes to load on the page
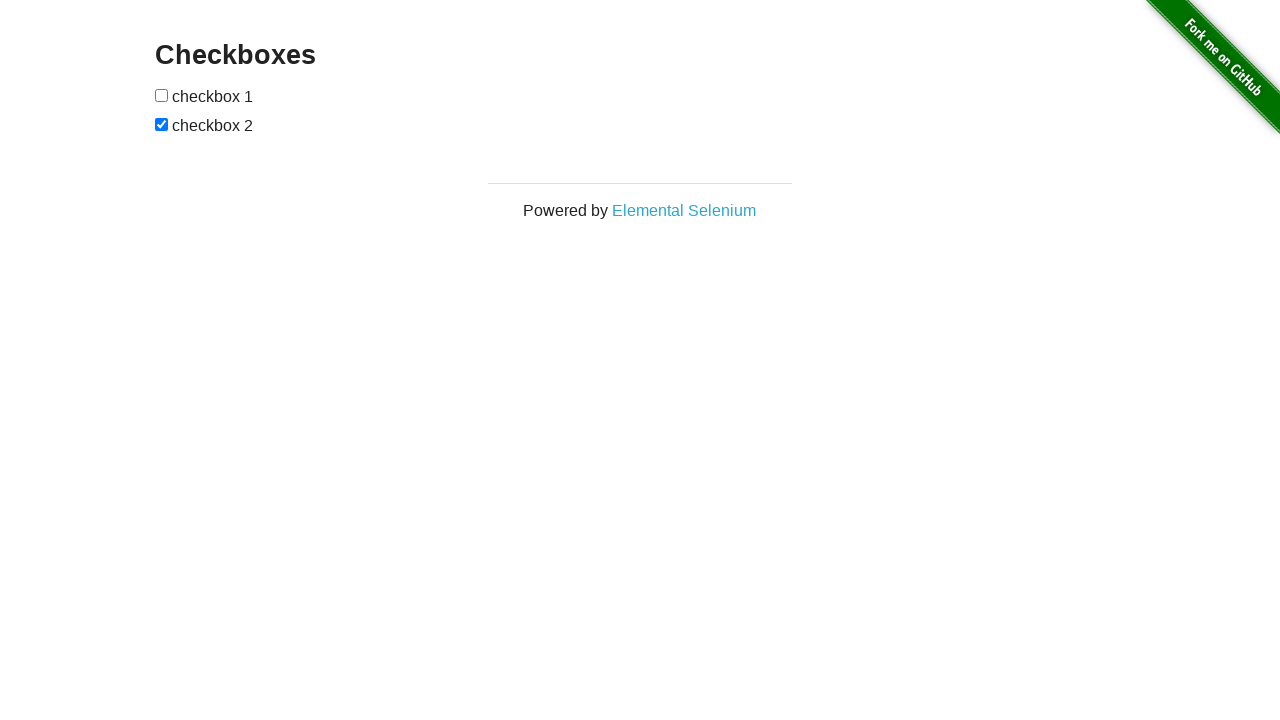

Clicked the second checkbox to unselect it at (162, 124) on input[type='checkbox'] >> nth=1
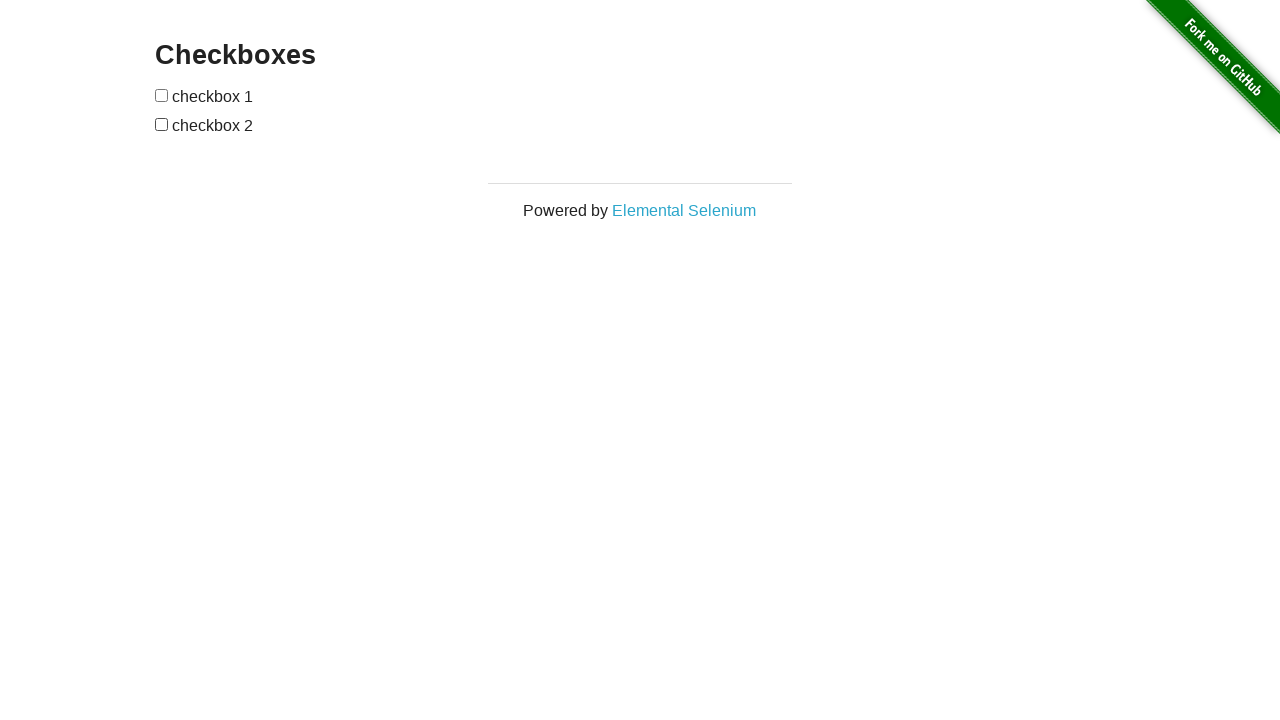

Located the second checkbox element
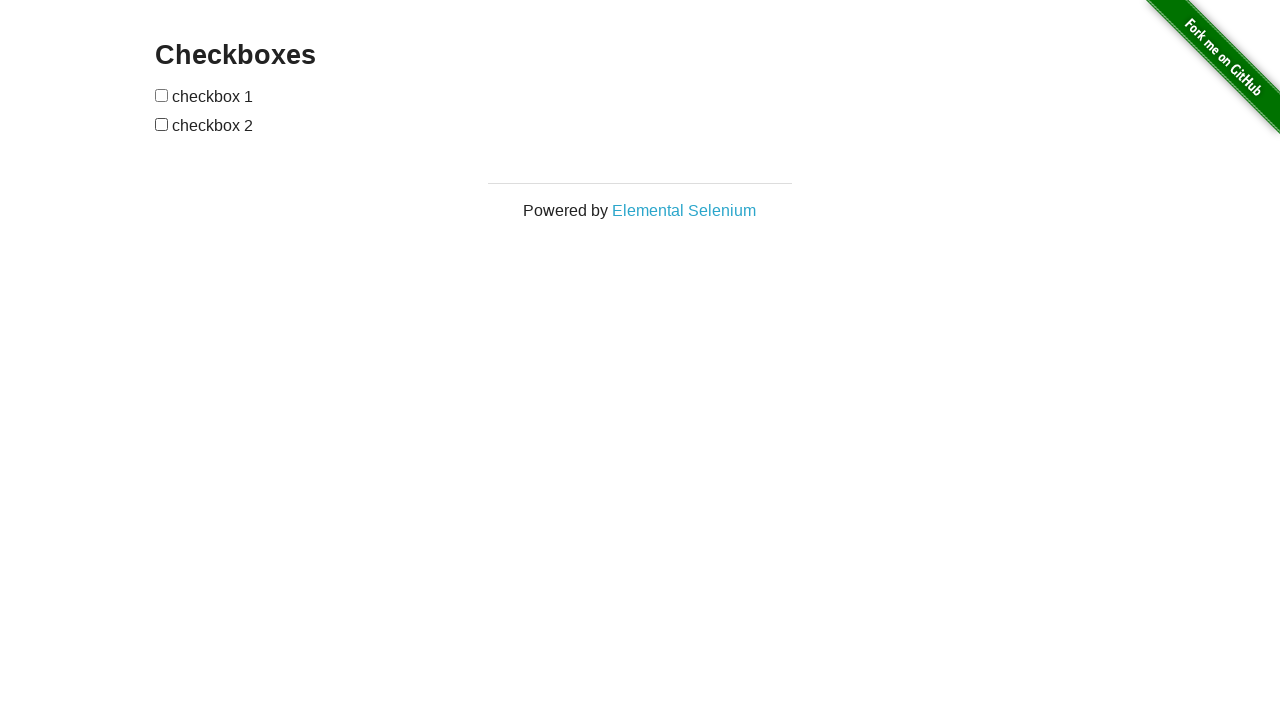

Verified that the second checkbox is now unchecked
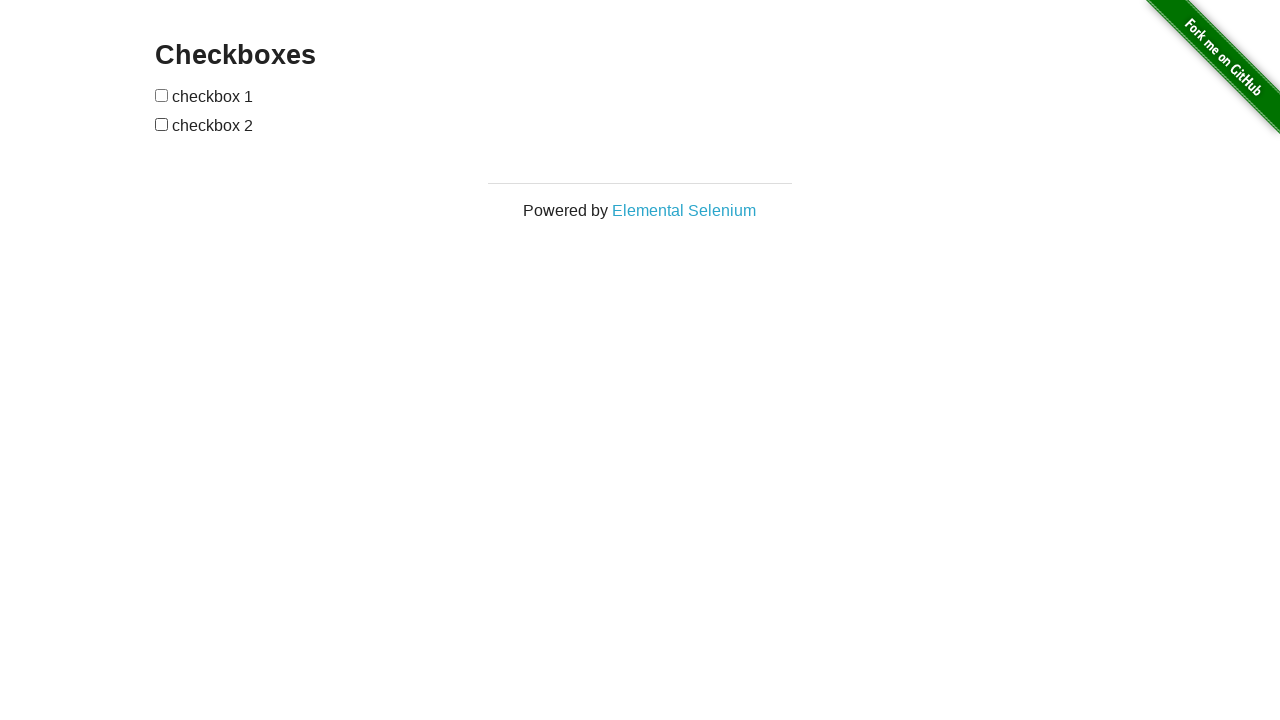

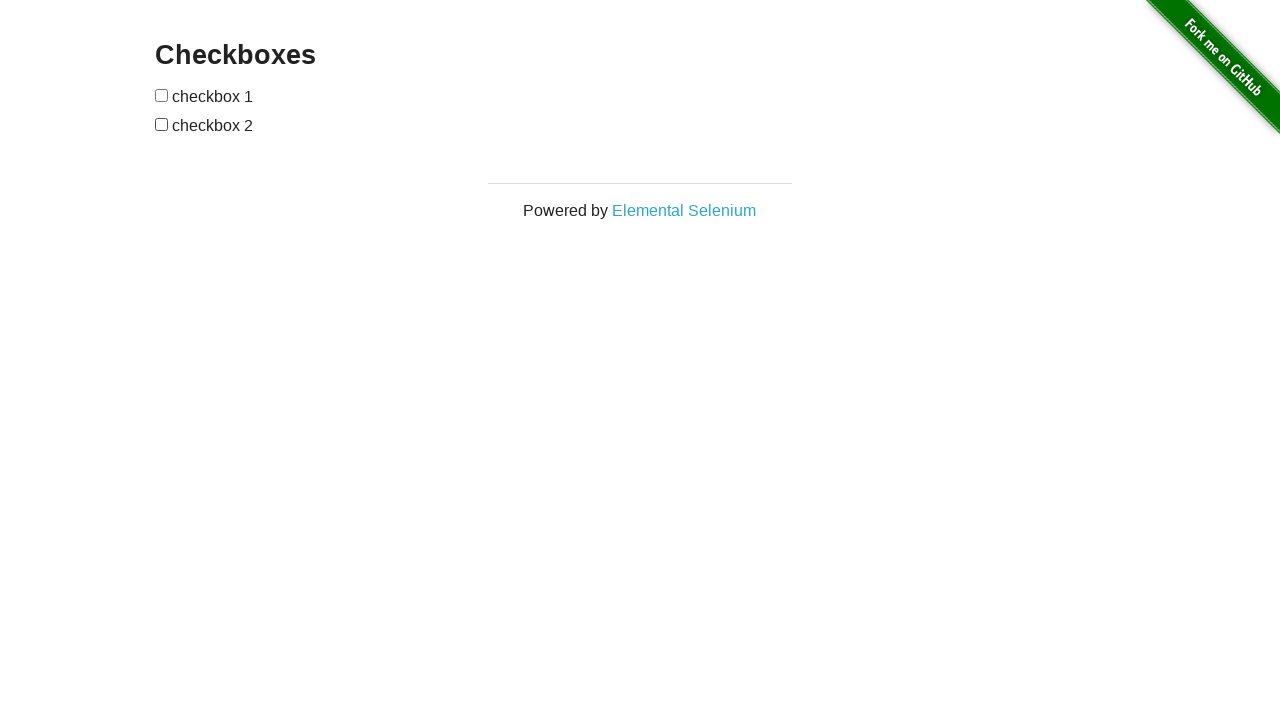